Tests adding todo items by creating two todos and verifying they appear in the list

Starting URL: https://demo.playwright.dev/todomvc

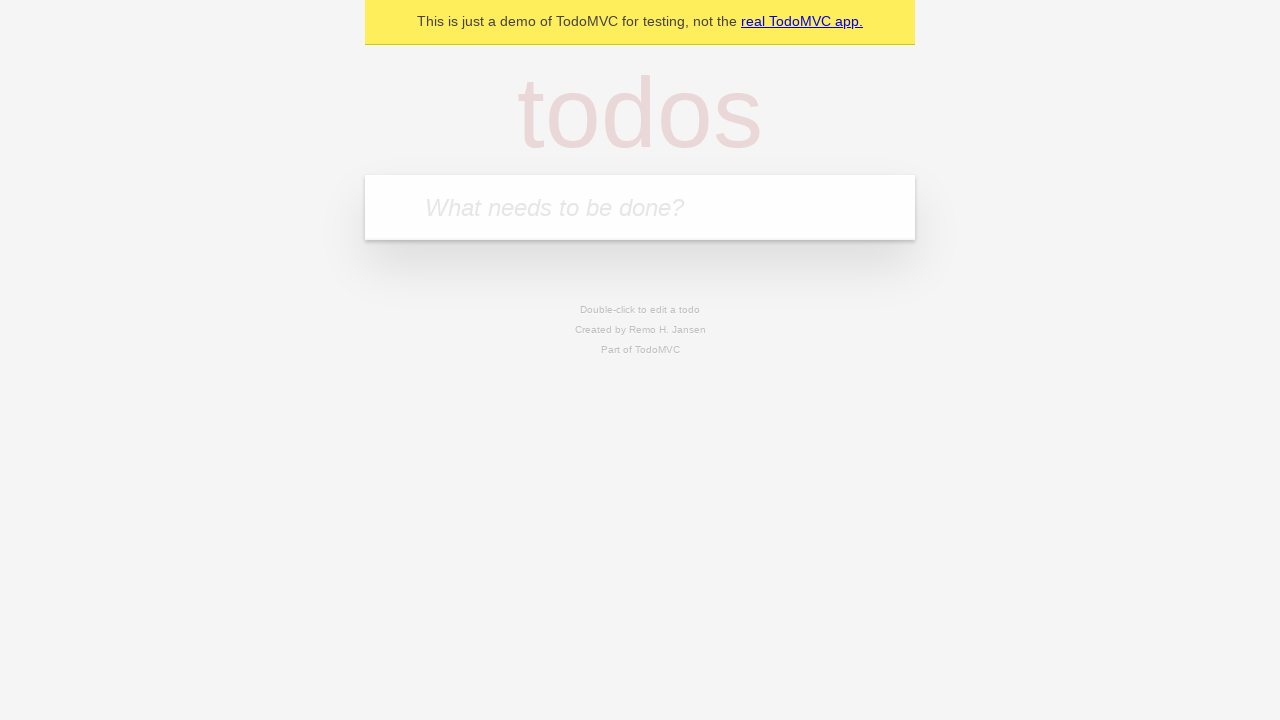

Filled new todo input with 'buy some cheese' on .new-todo
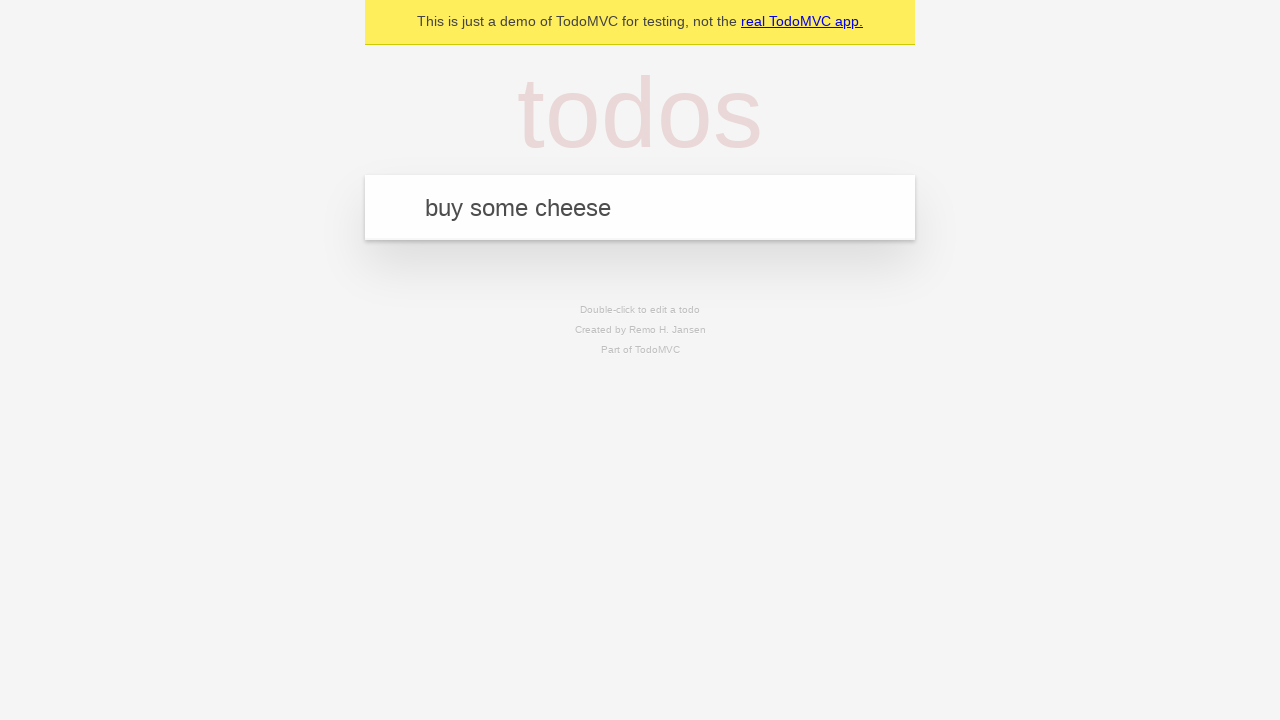

Pressed Enter to create first todo on .new-todo
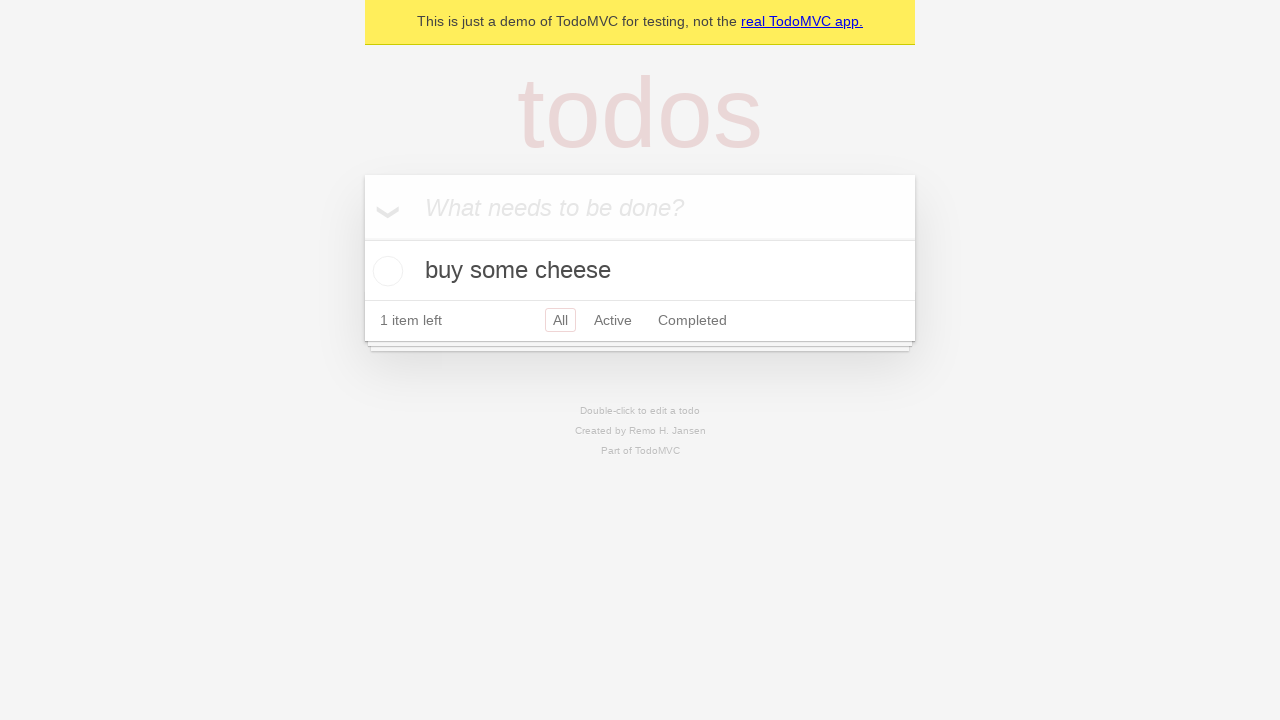

First todo item appeared in the list
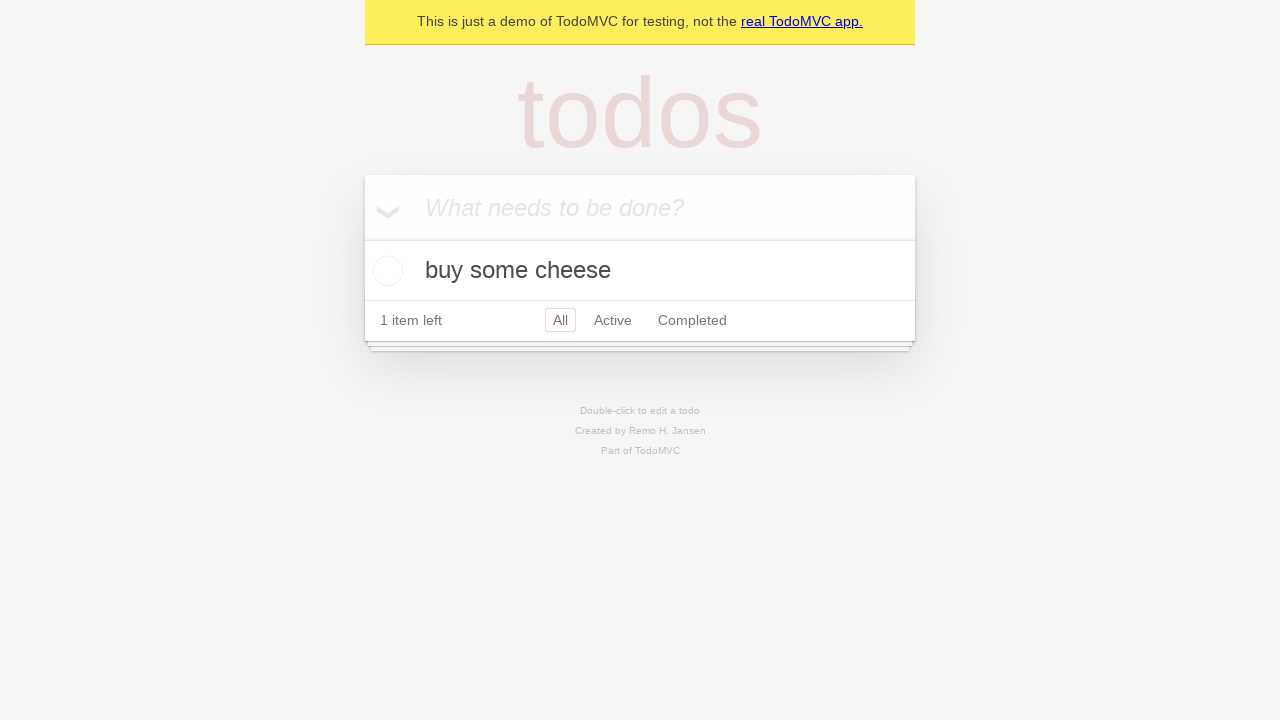

Filled new todo input with 'feed the cat' on .new-todo
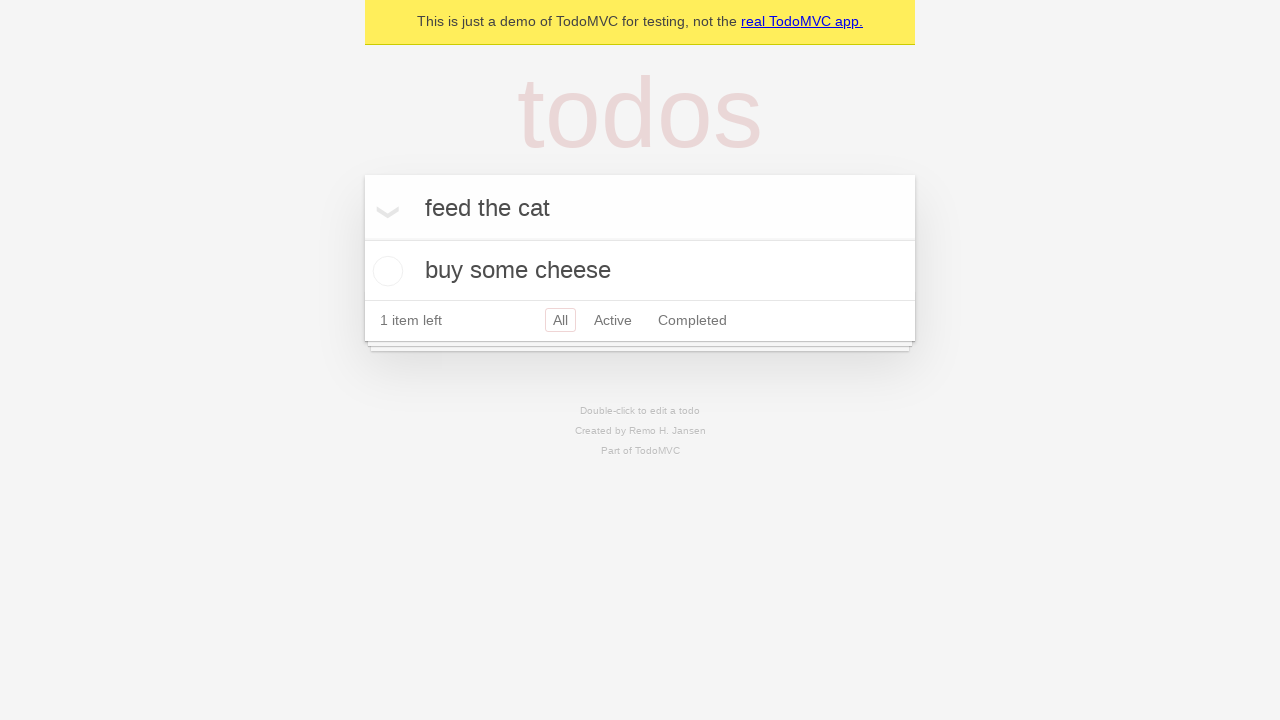

Pressed Enter to create second todo on .new-todo
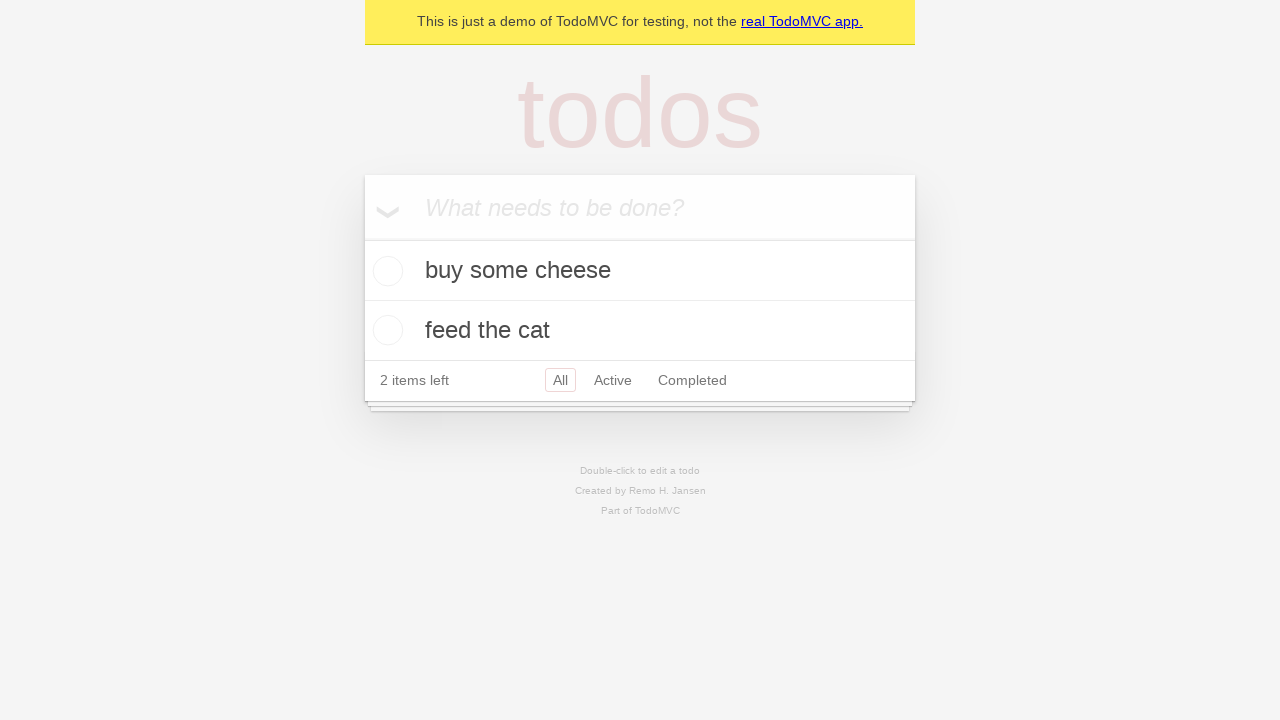

Second todo item appeared in the list
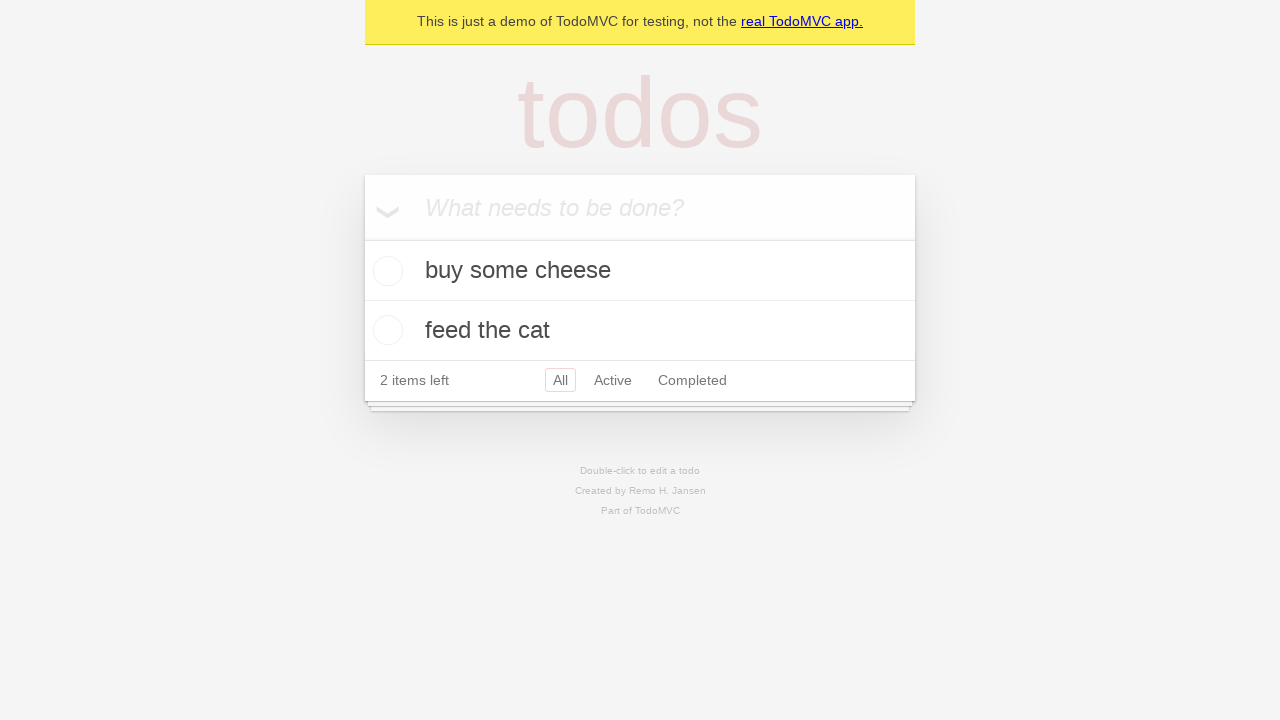

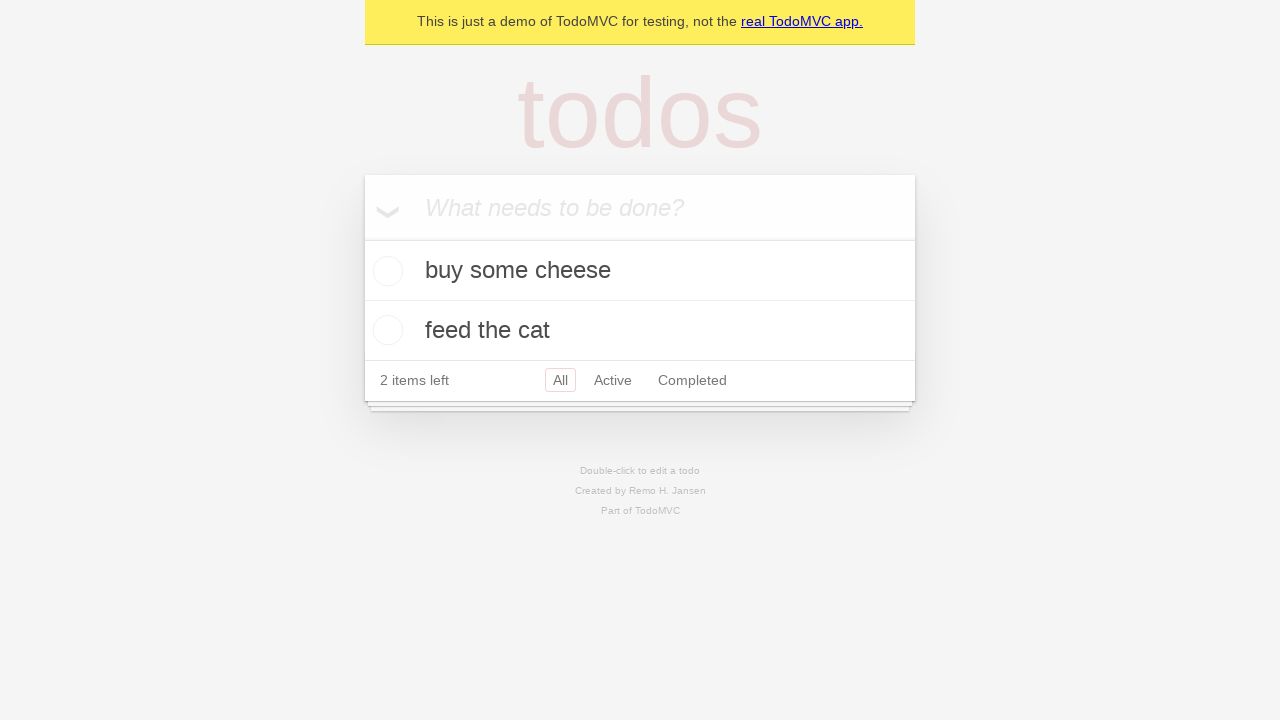